Navigates to a test page and clicks on a link that opens a popup window to test link text locator functionality.

Starting URL: http://omayo.blogspot.com/

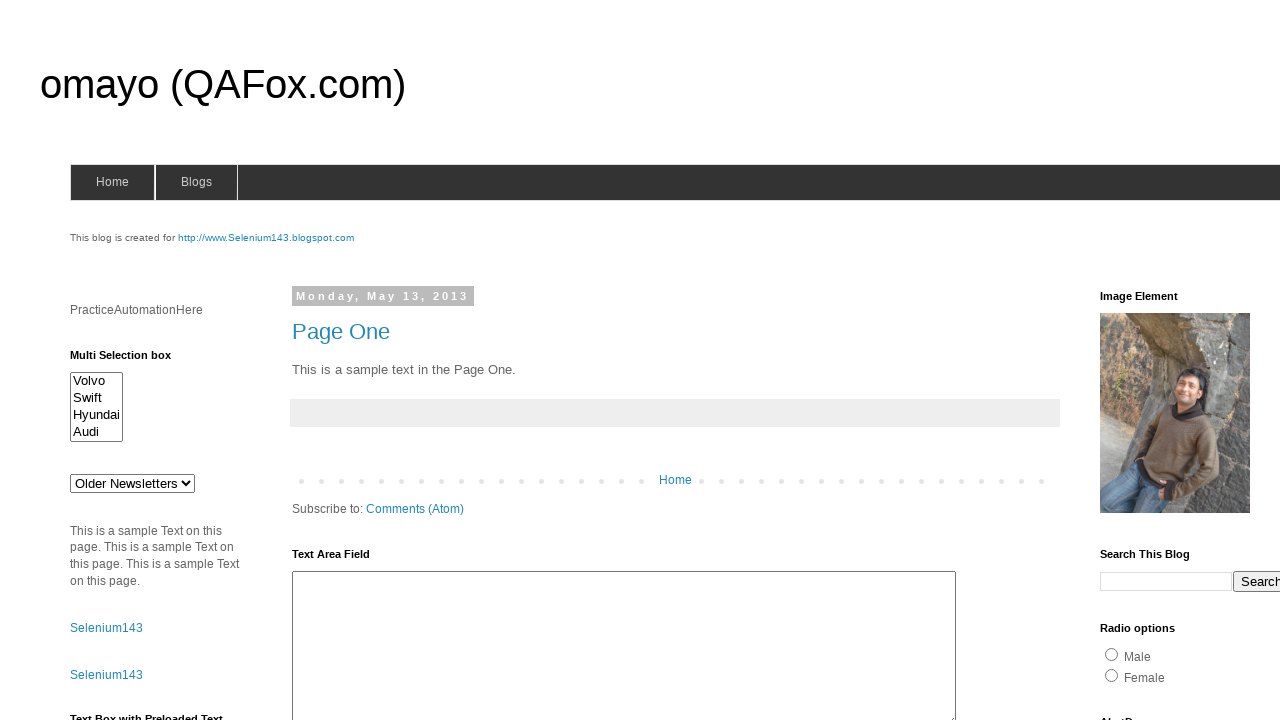

Clicked on 'Open a popup window' link using text locator at (132, 360) on text=Open a popup window
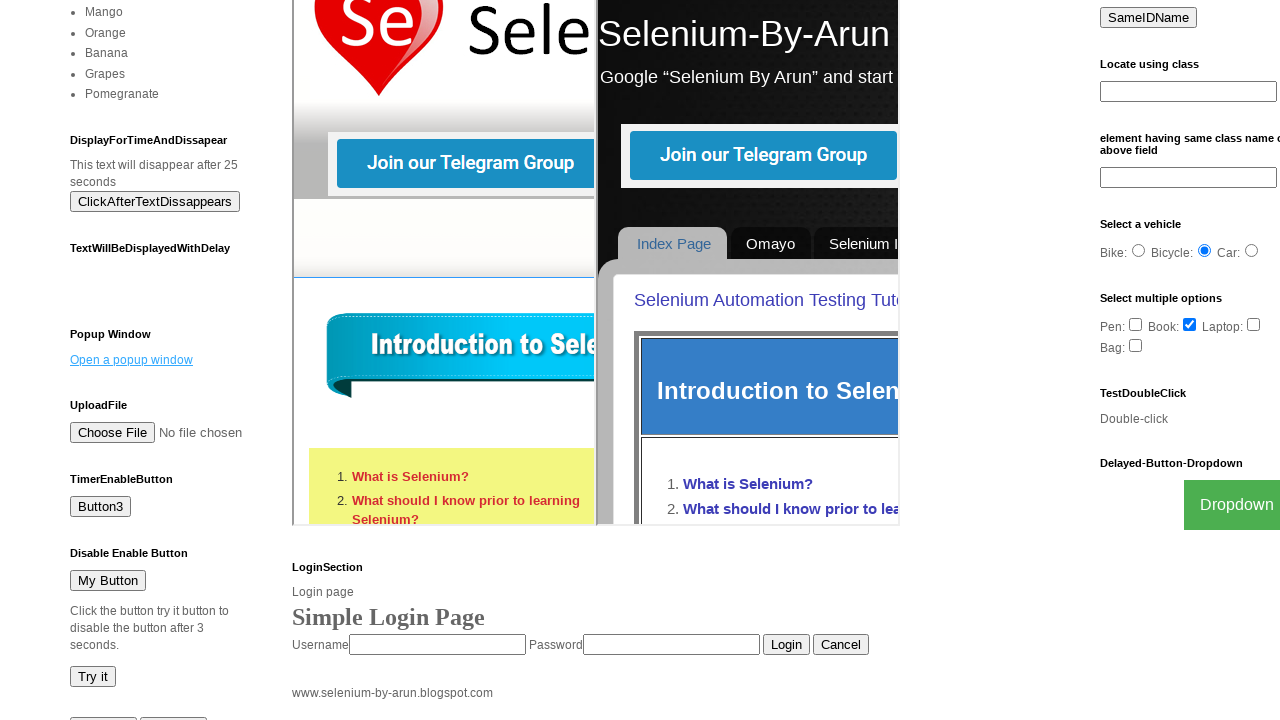

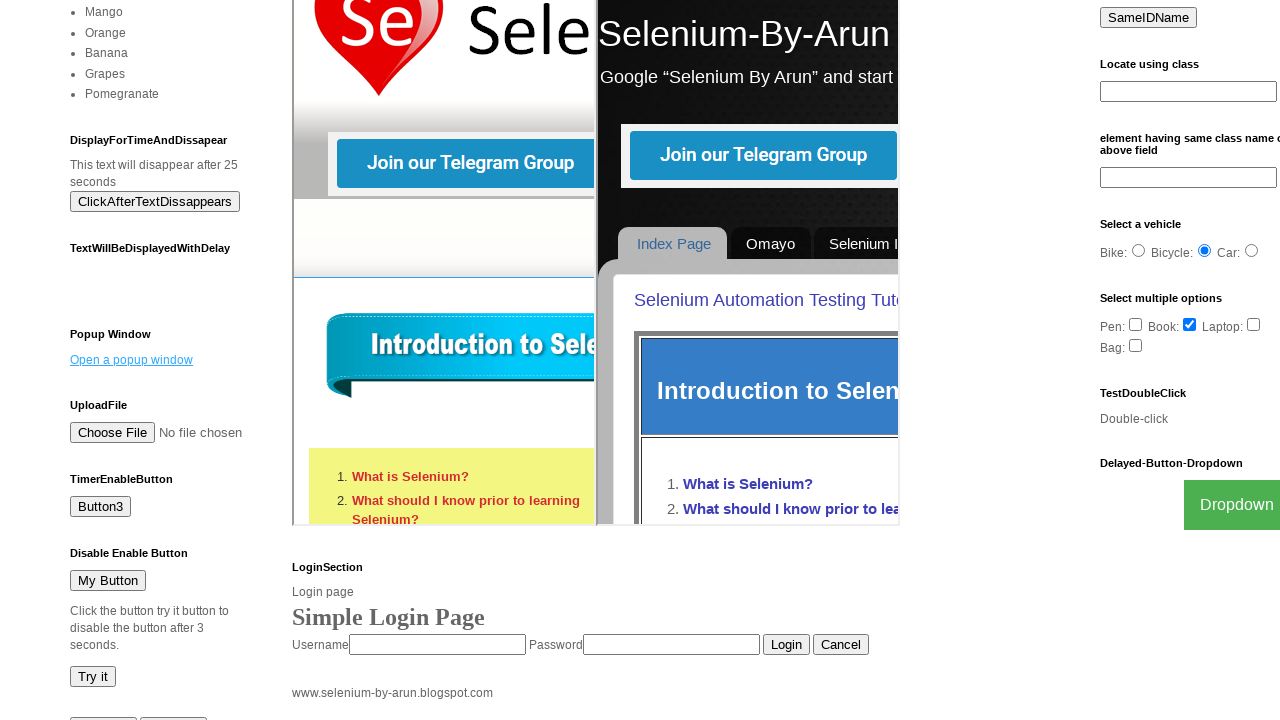